Tests keyboard key press detection by sending various keyboard keys and verifying the result is displayed

Starting URL: https://the-internet.herokuapp.com/key_presses?

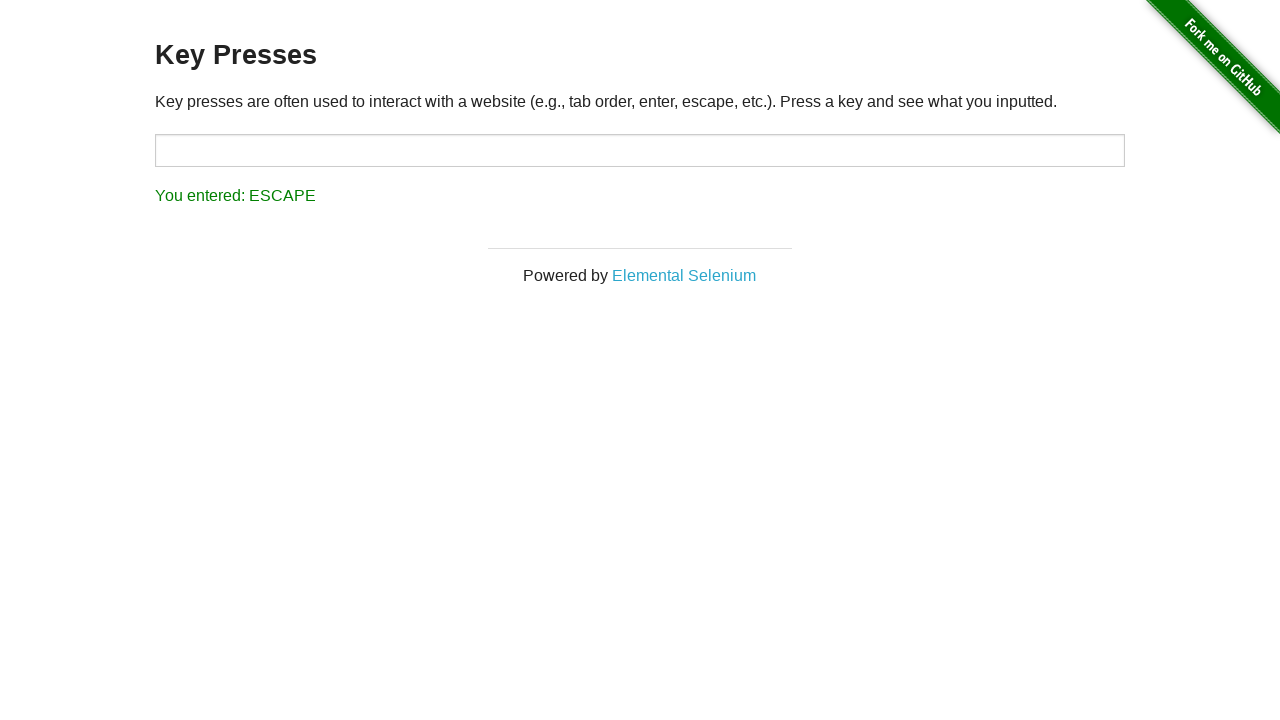

Pressed Backspace key
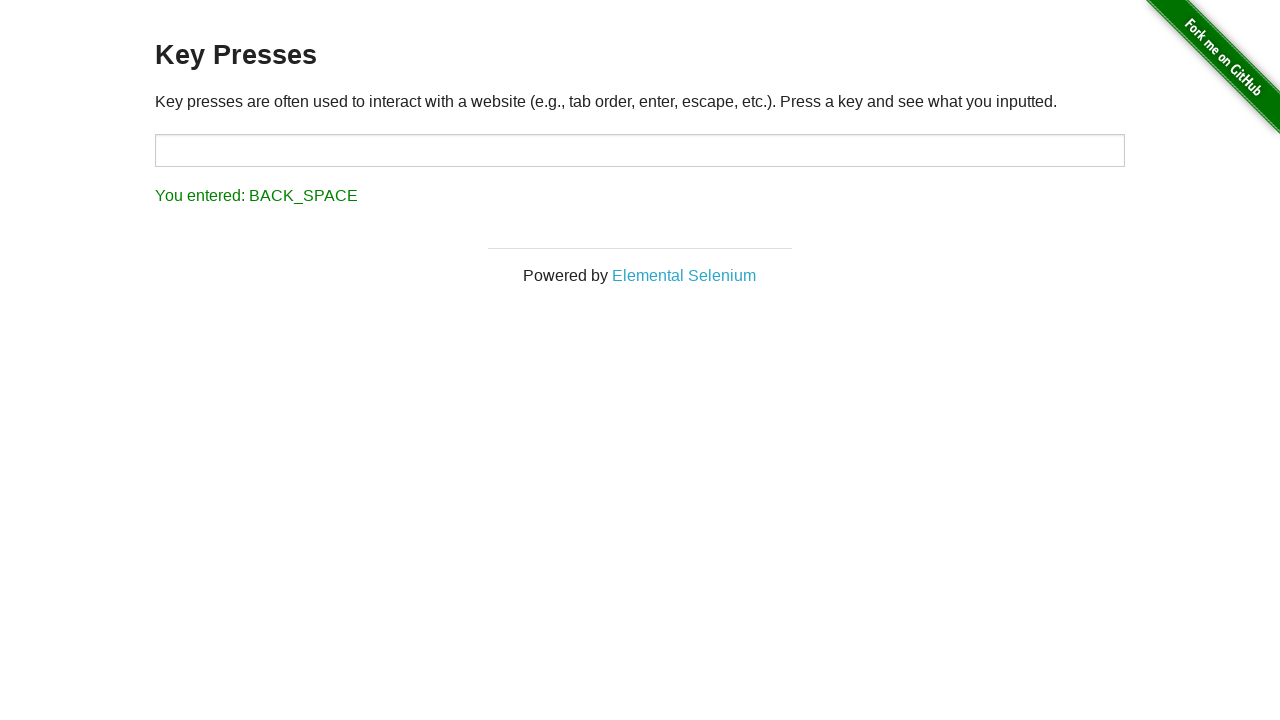

Verified result is displayed after Backspace key press
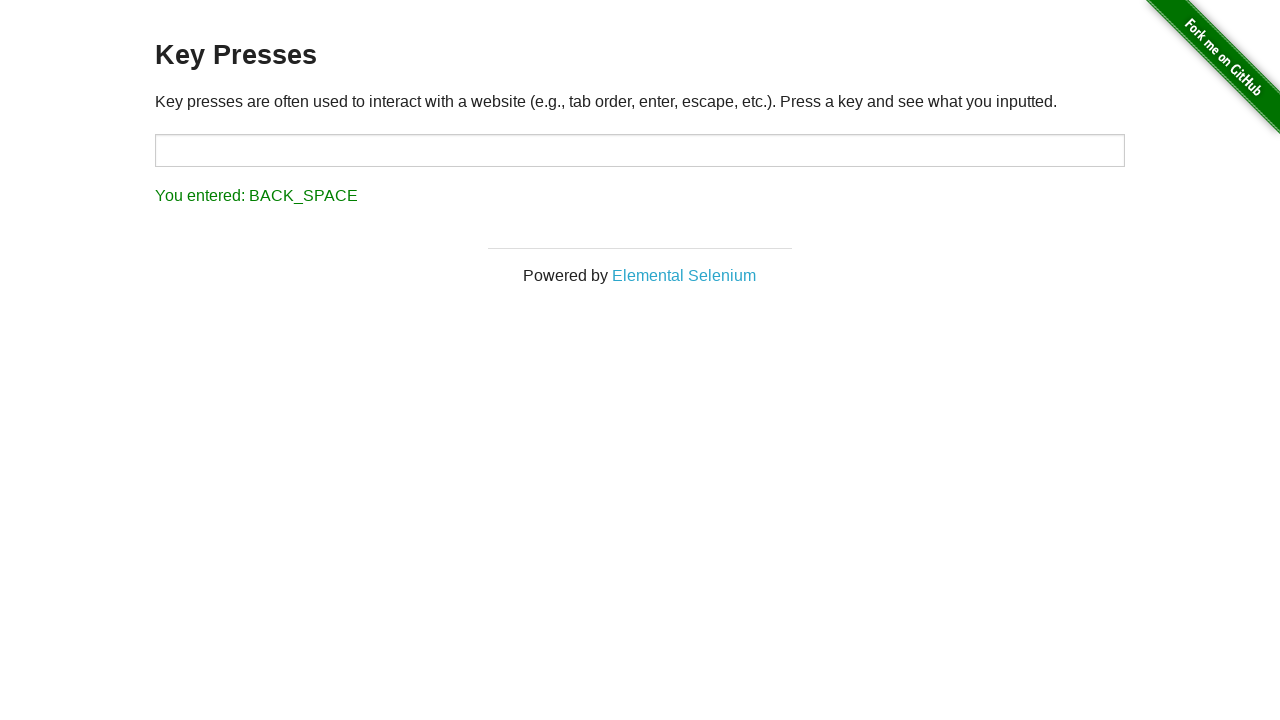

Pressed Tab key
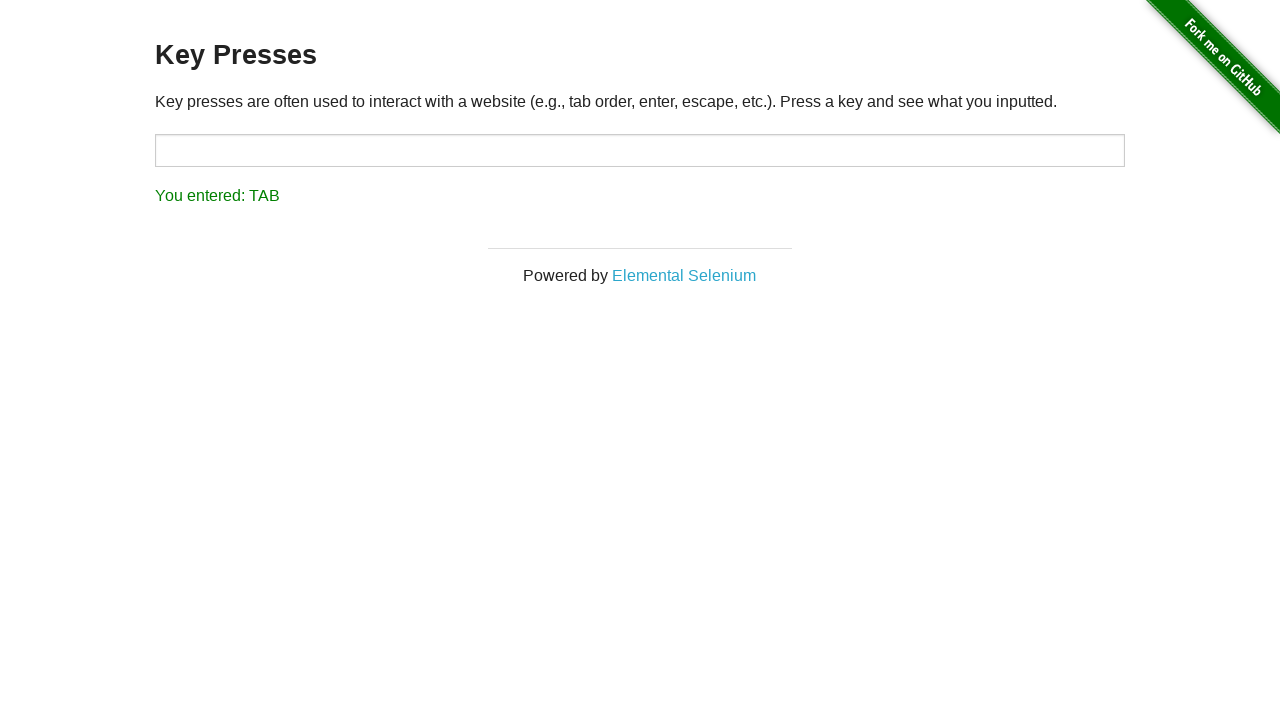

Verified result is displayed after Tab key press
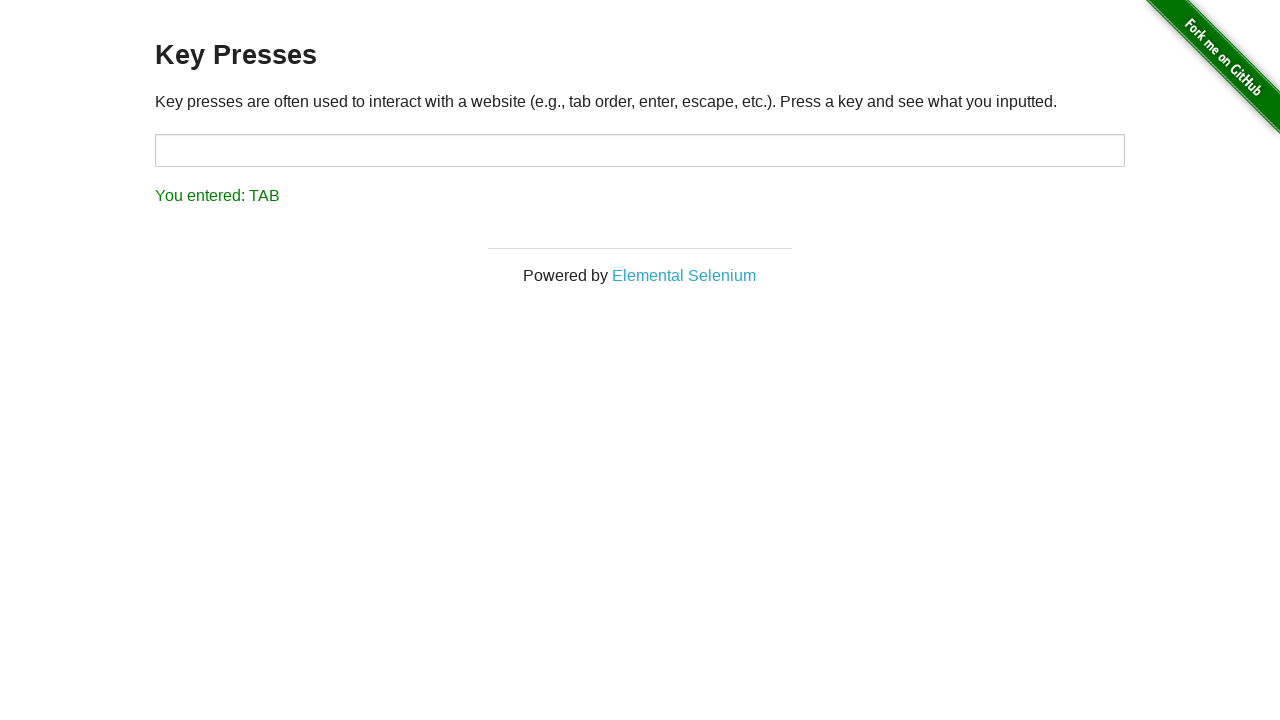

Pressed Shift key
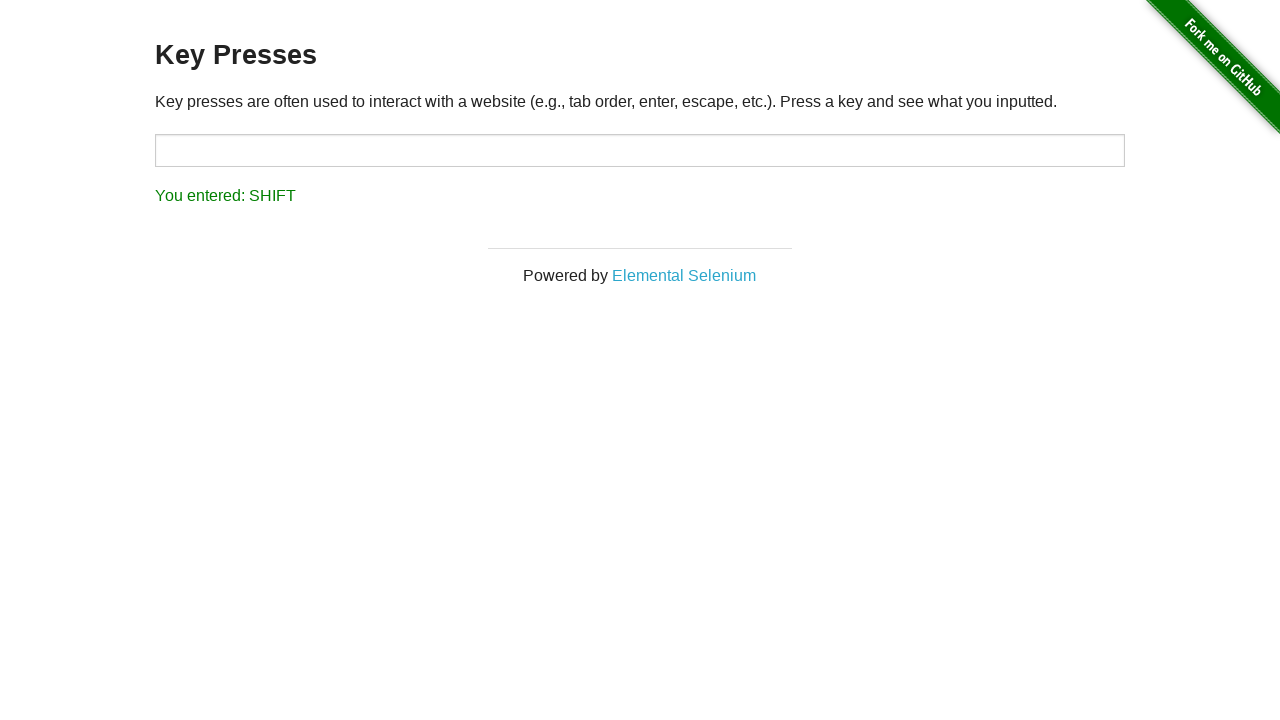

Verified result is displayed after Shift key press
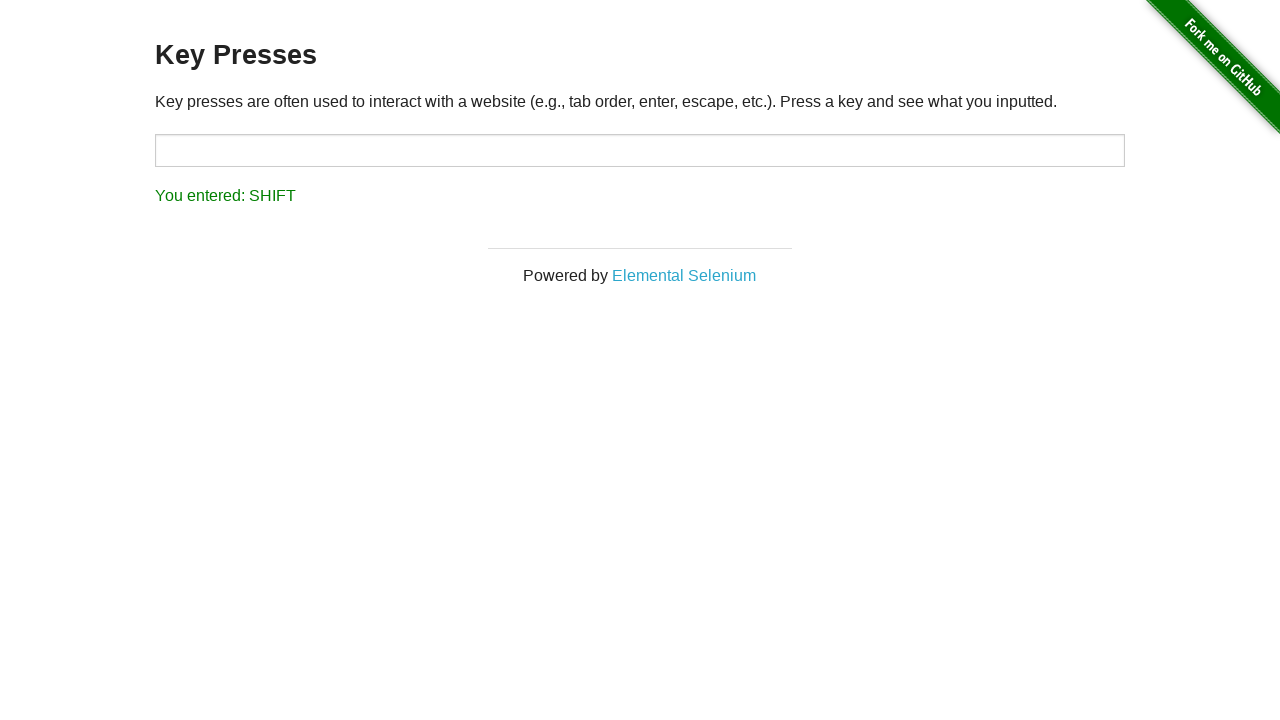

Pressed Escape key
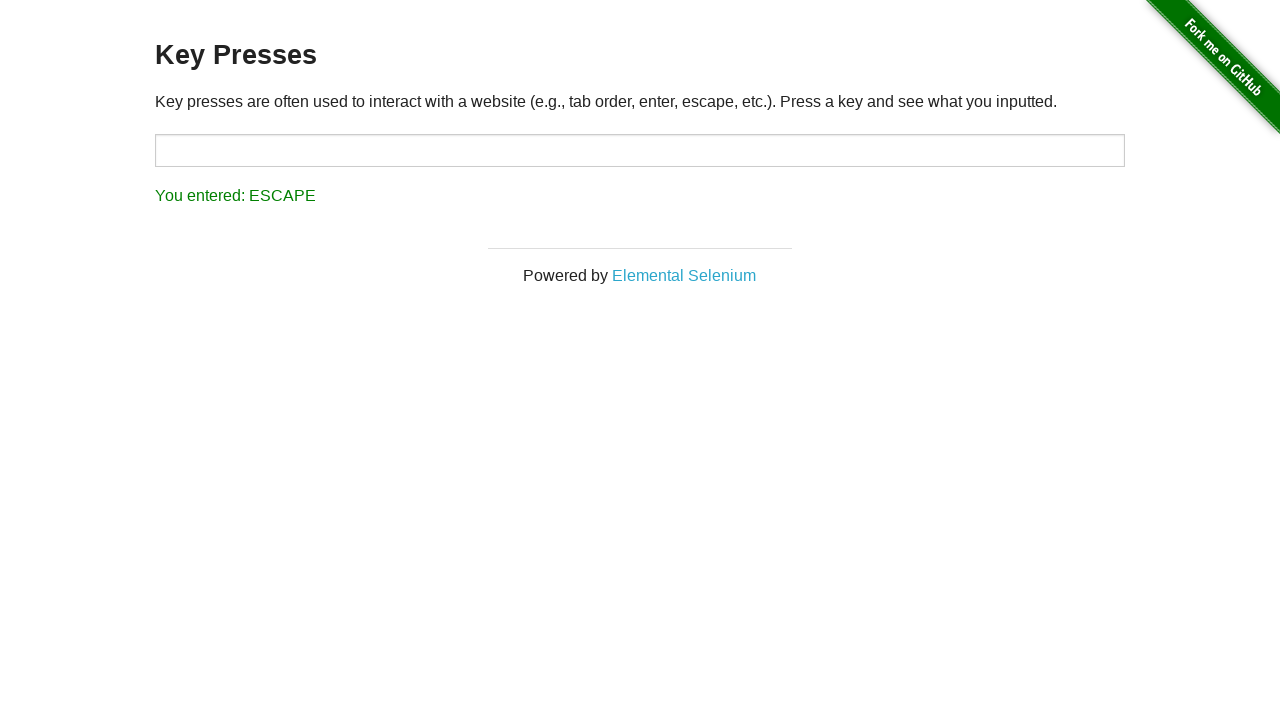

Verified result is displayed after Escape key press
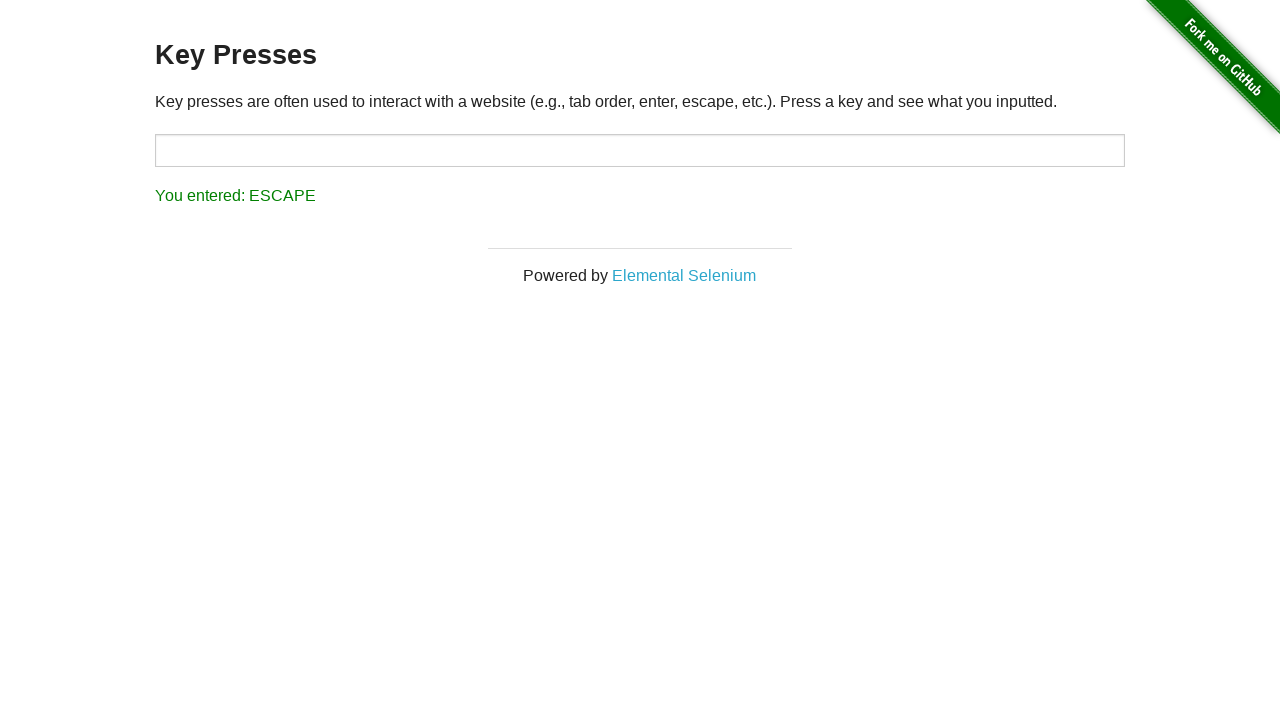

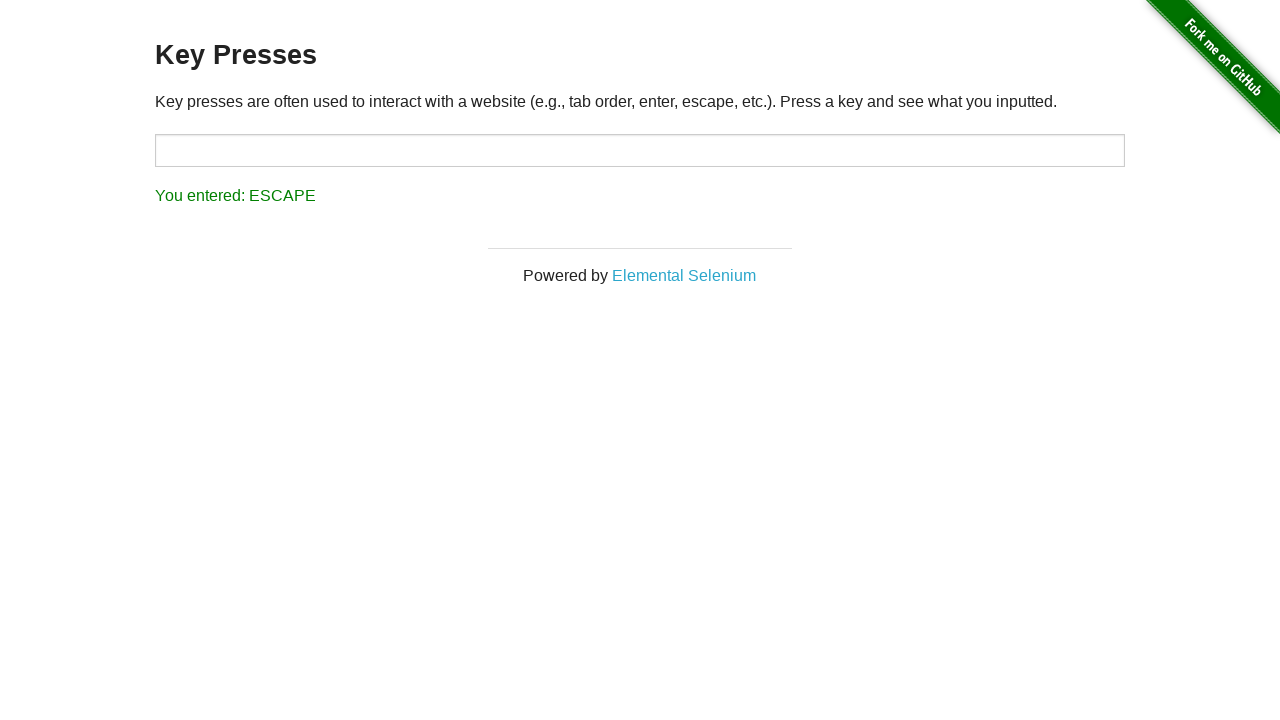